Tests social media links on the LiveTech website by clicking on Facebook, Instagram, LinkedIn, and Twitter icons

Starting URL: https://www.livetech.in/

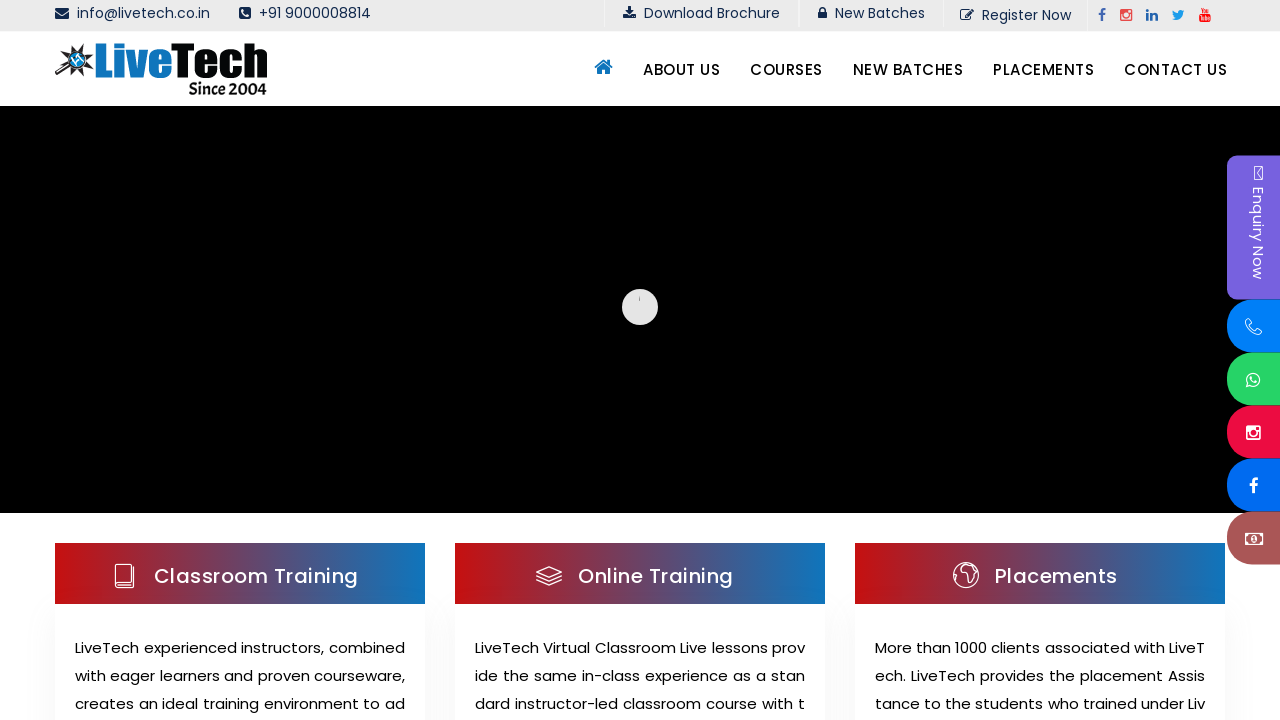

Clicked Facebook icon at (1102, 15) on i.fa.fa-facebook
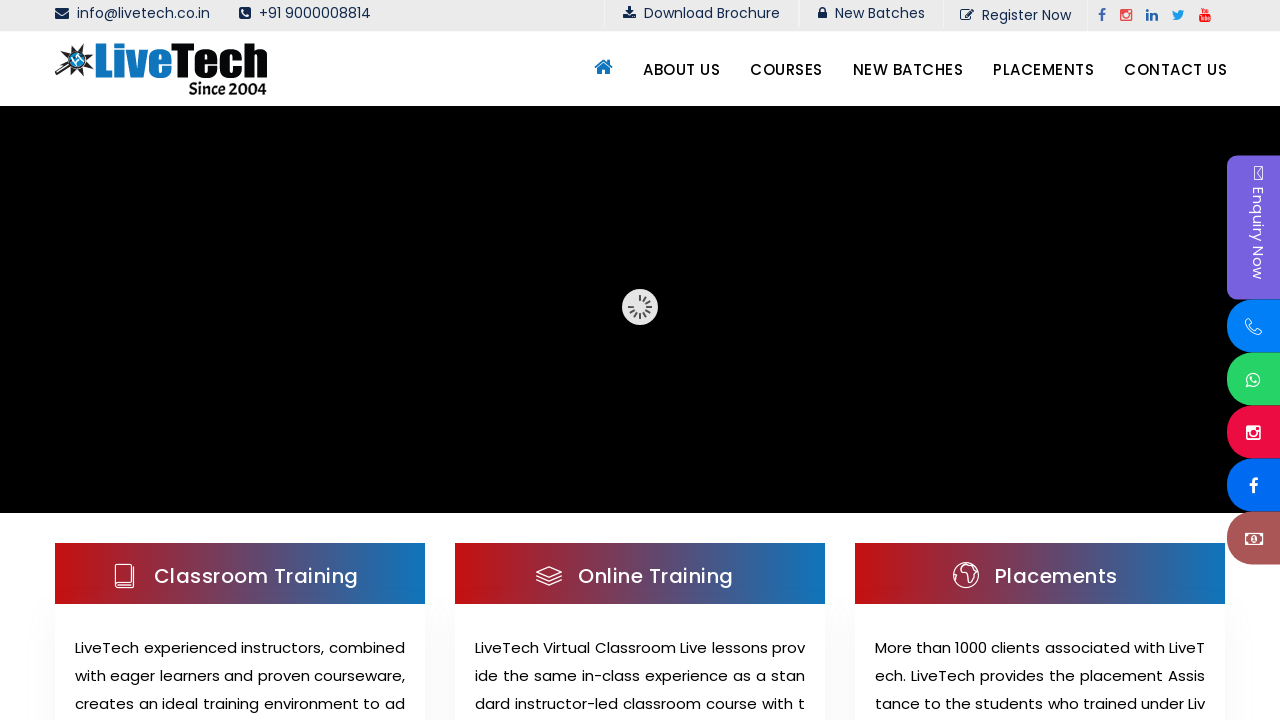

Clicked Instagram icon at (1126, 15) on i.fa.fa-instagram
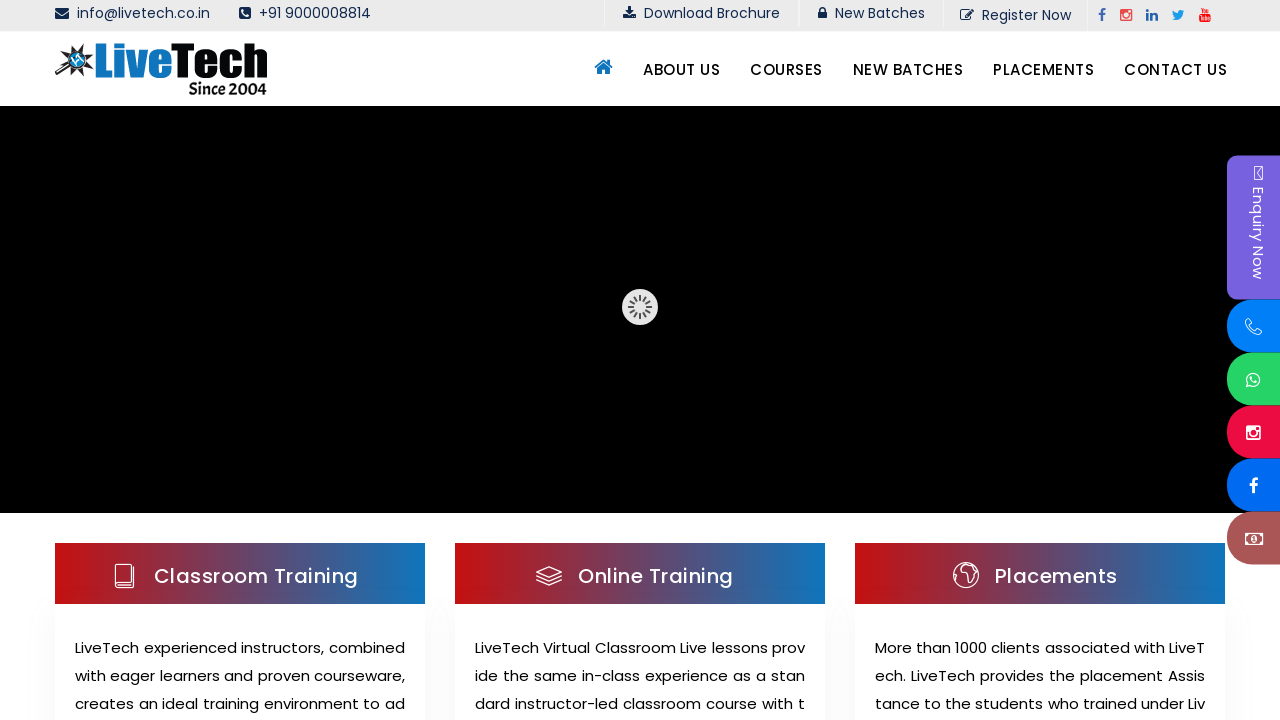

Clicked LinkedIn icon at (1152, 15) on i.fa.fa-linkedin
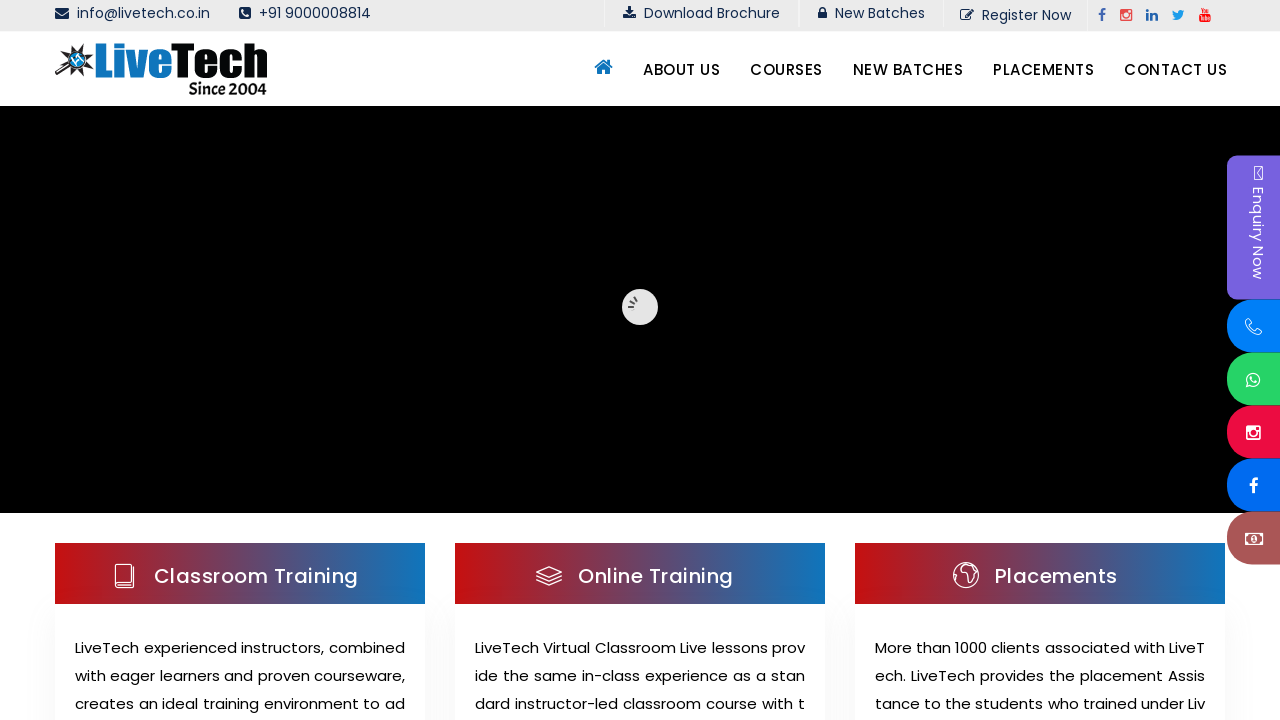

Clicked Twitter icon at (1178, 15) on i.fa.fa-twitter
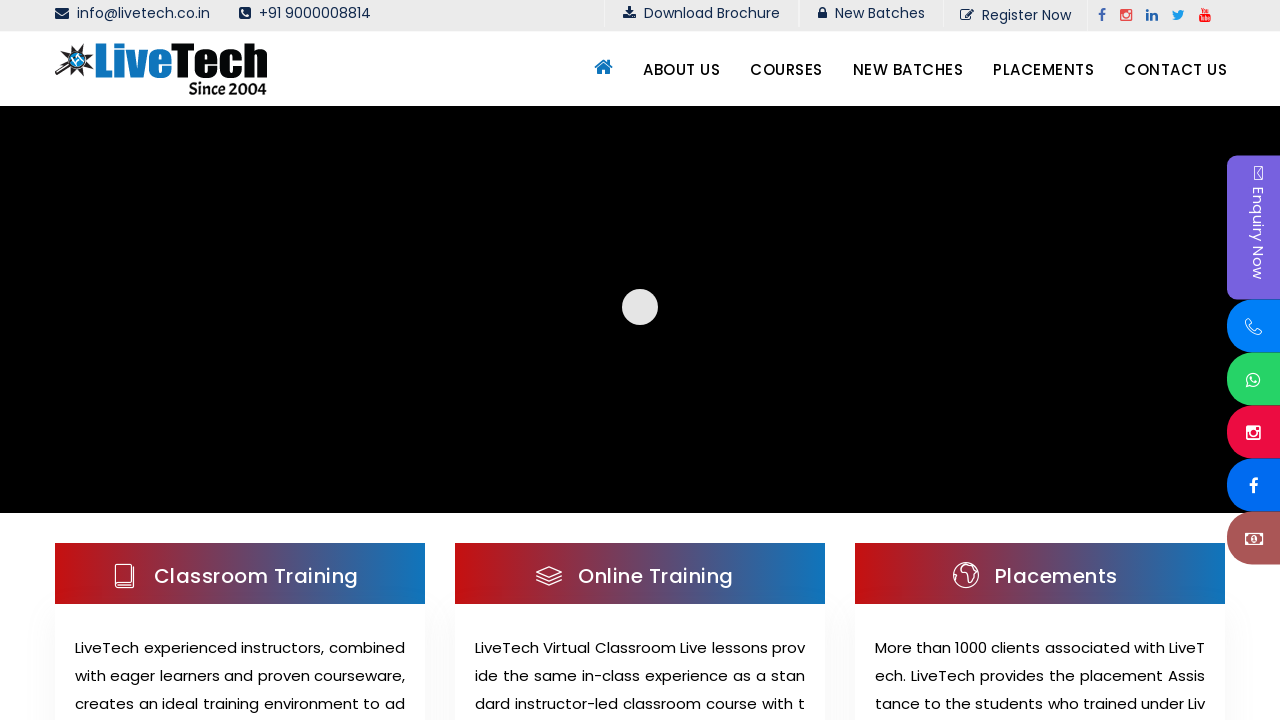

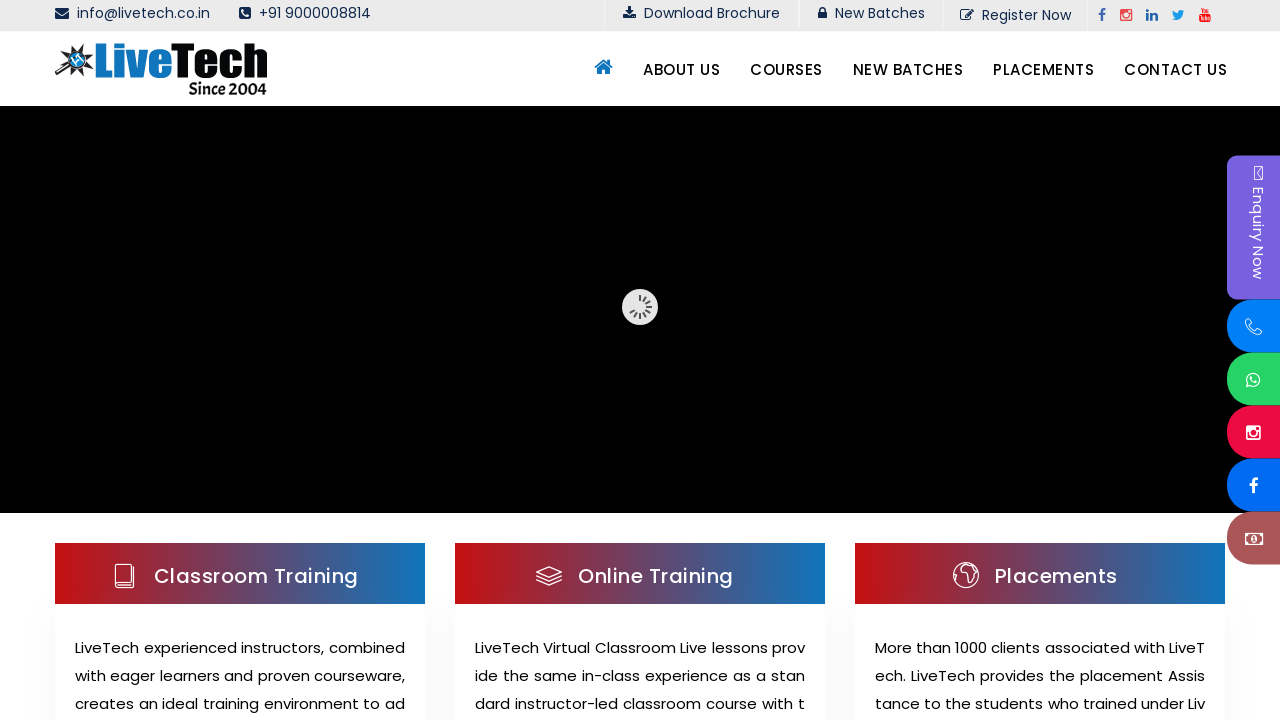